Tests email submission form by entering an email address and clicking the proceed button to navigate to the next page

Starting URL: http://demo.automationtesting.in/Index.html

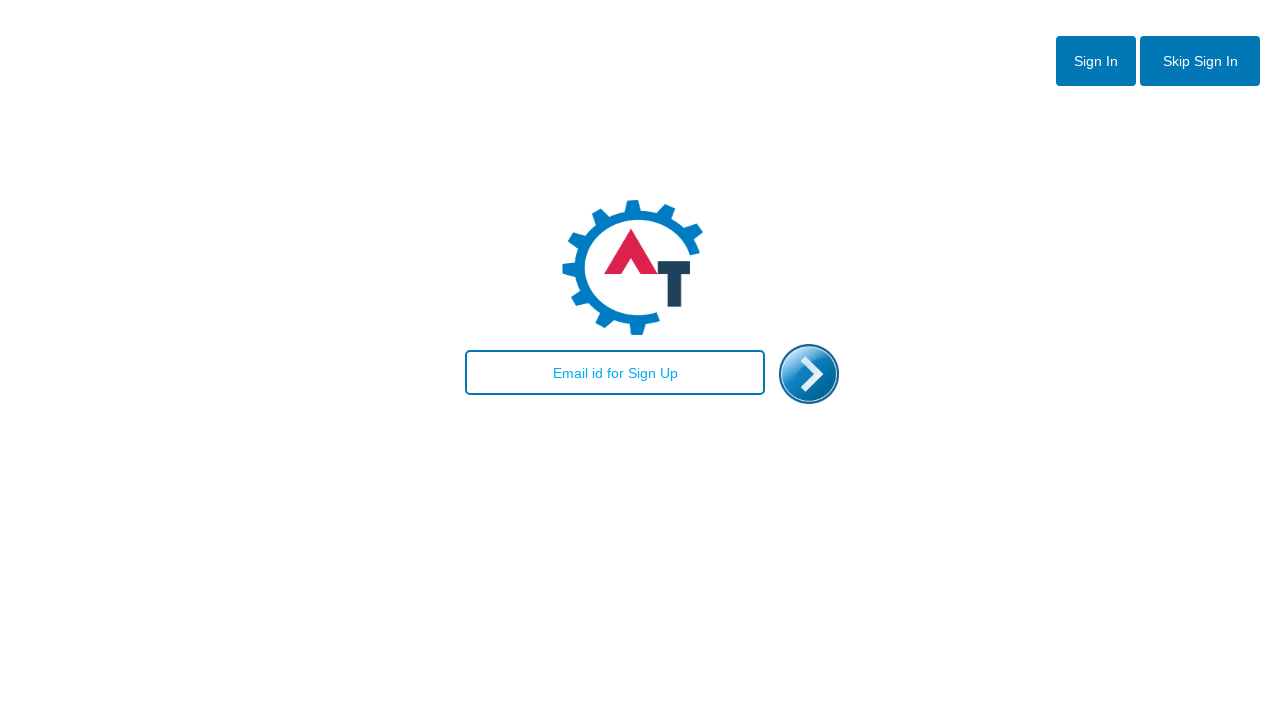

Filled email field with 'test.user@example.com' on #email
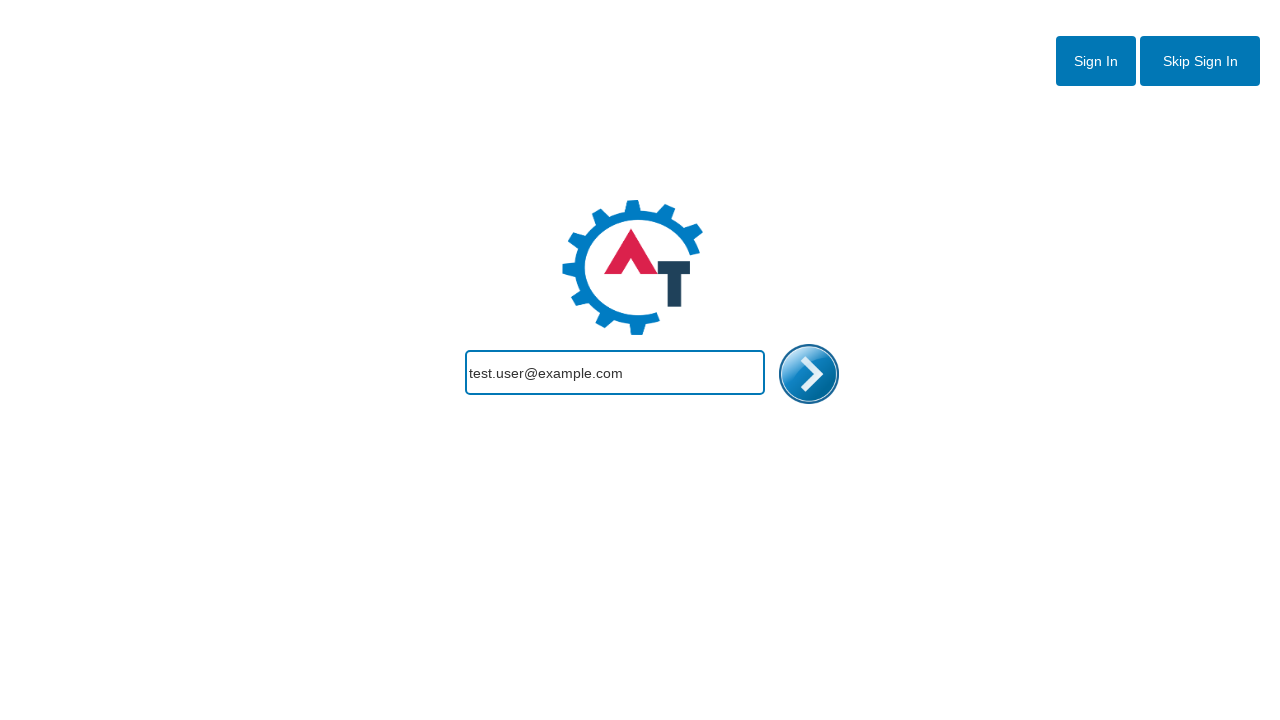

Clicked proceed button to navigate to next page at (809, 374) on #enterimg
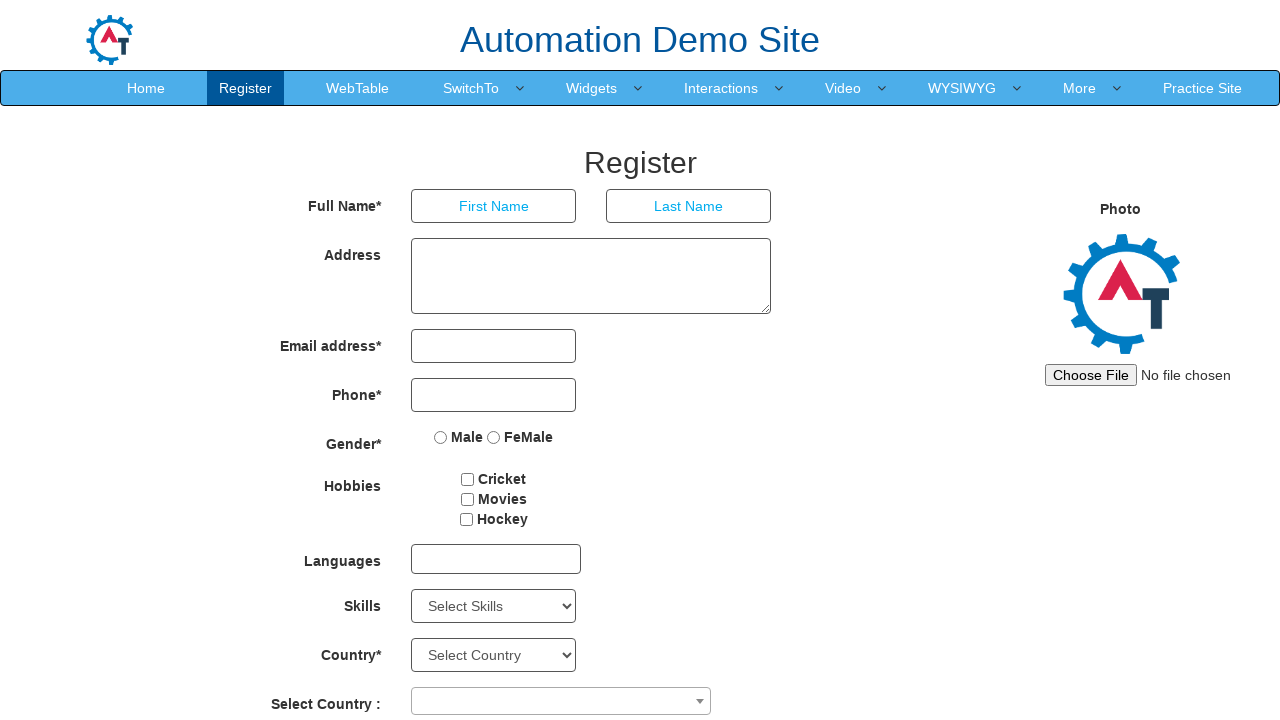

Waited for page to load (networkidle)
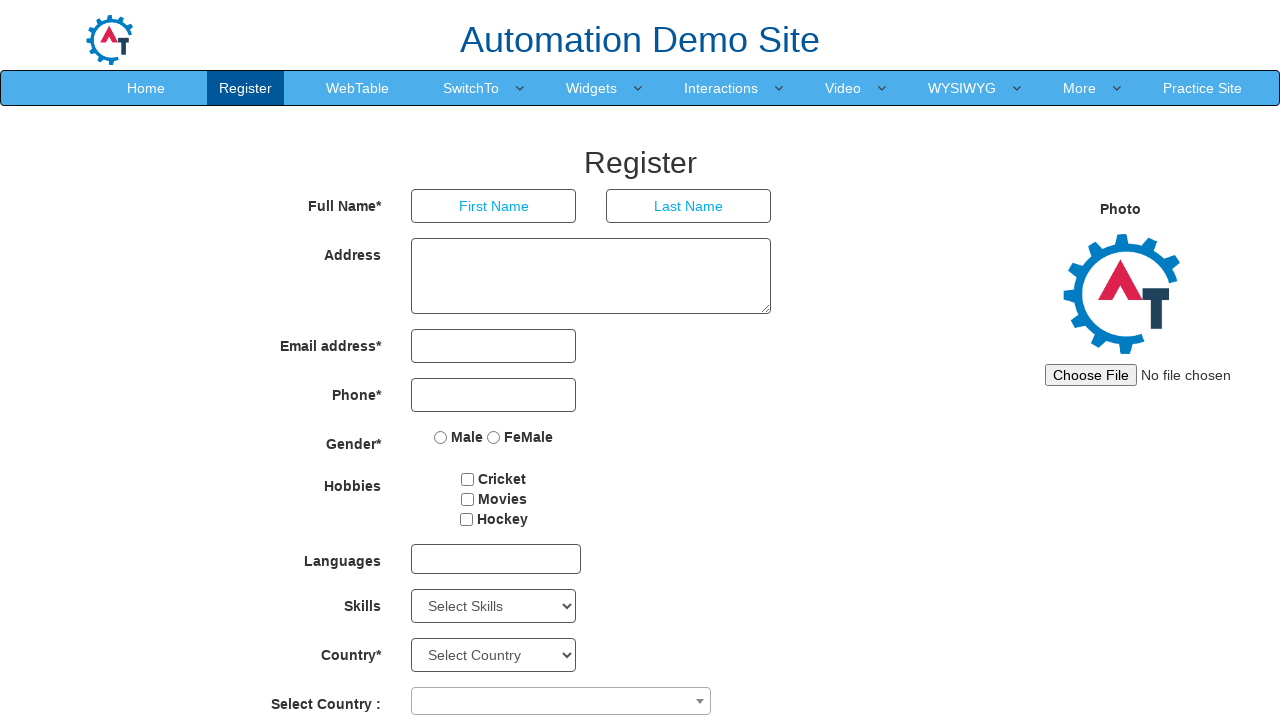

Retrieved page title: Register
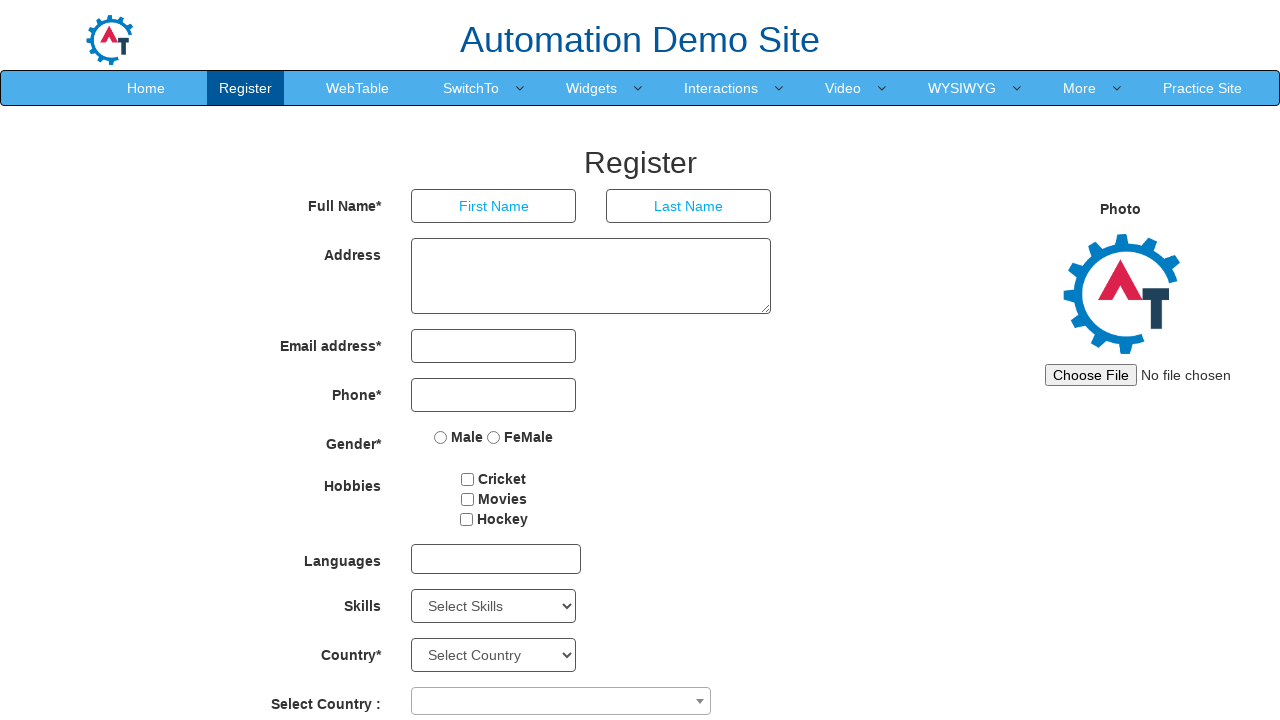

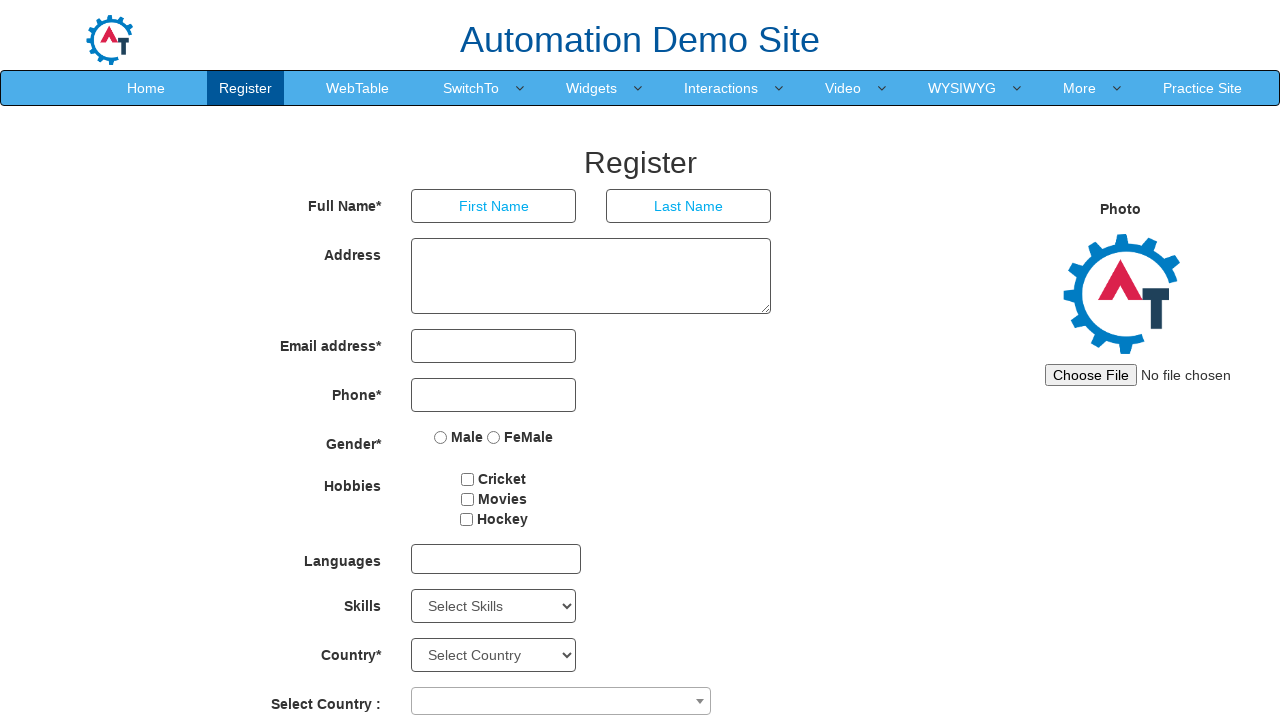